Navigates to example.com, queries for an anchor element, and clicks on it to follow the link.

Starting URL: https://example.com

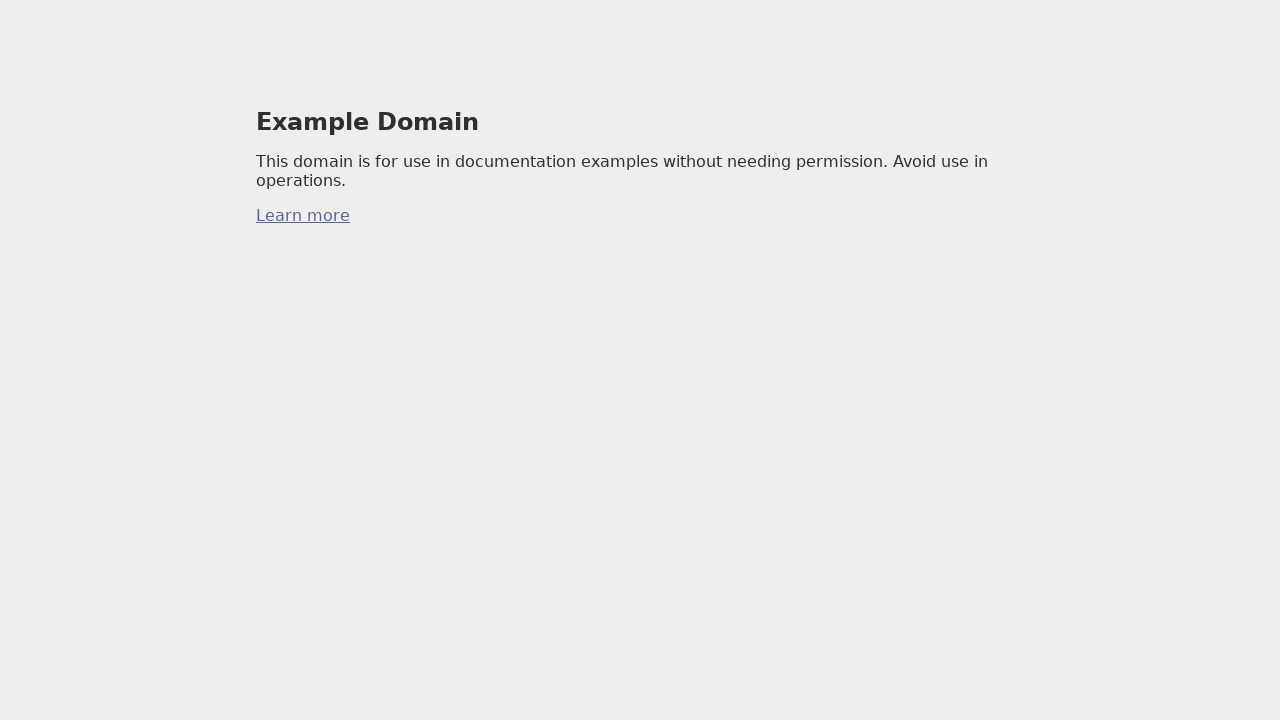

Queried for first anchor element on example.com
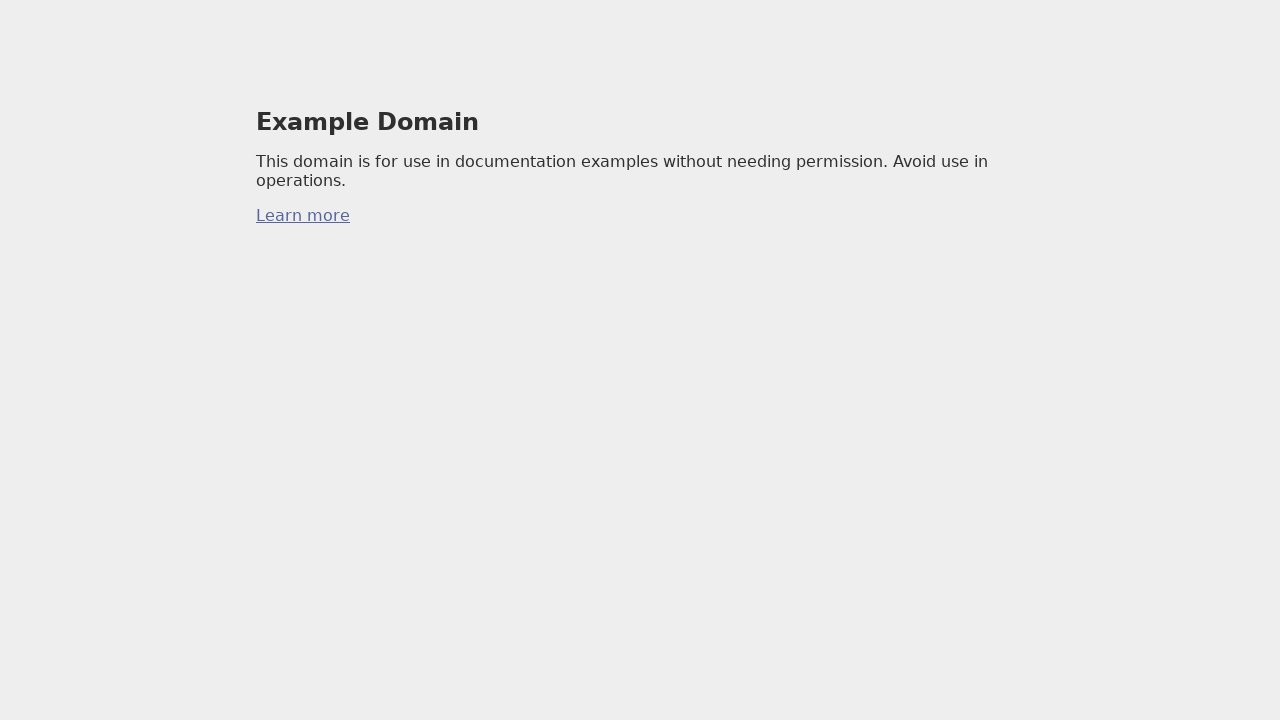

Clicked the anchor element to follow the link
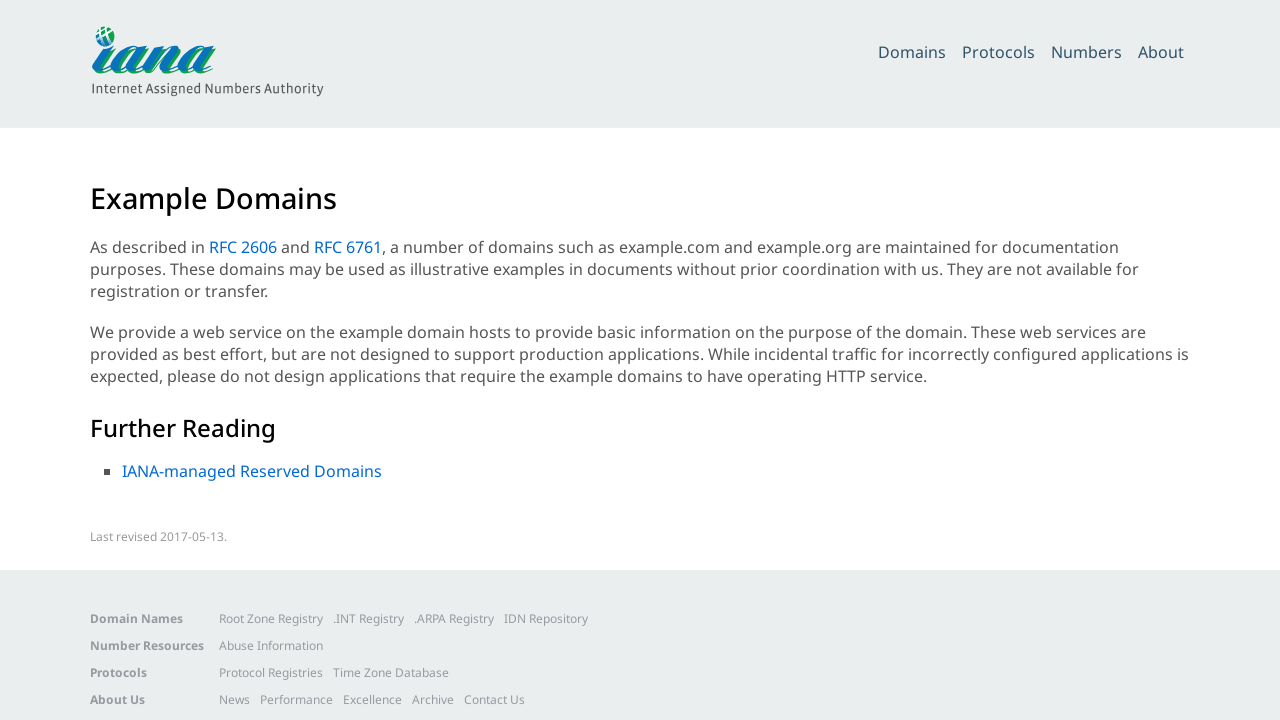

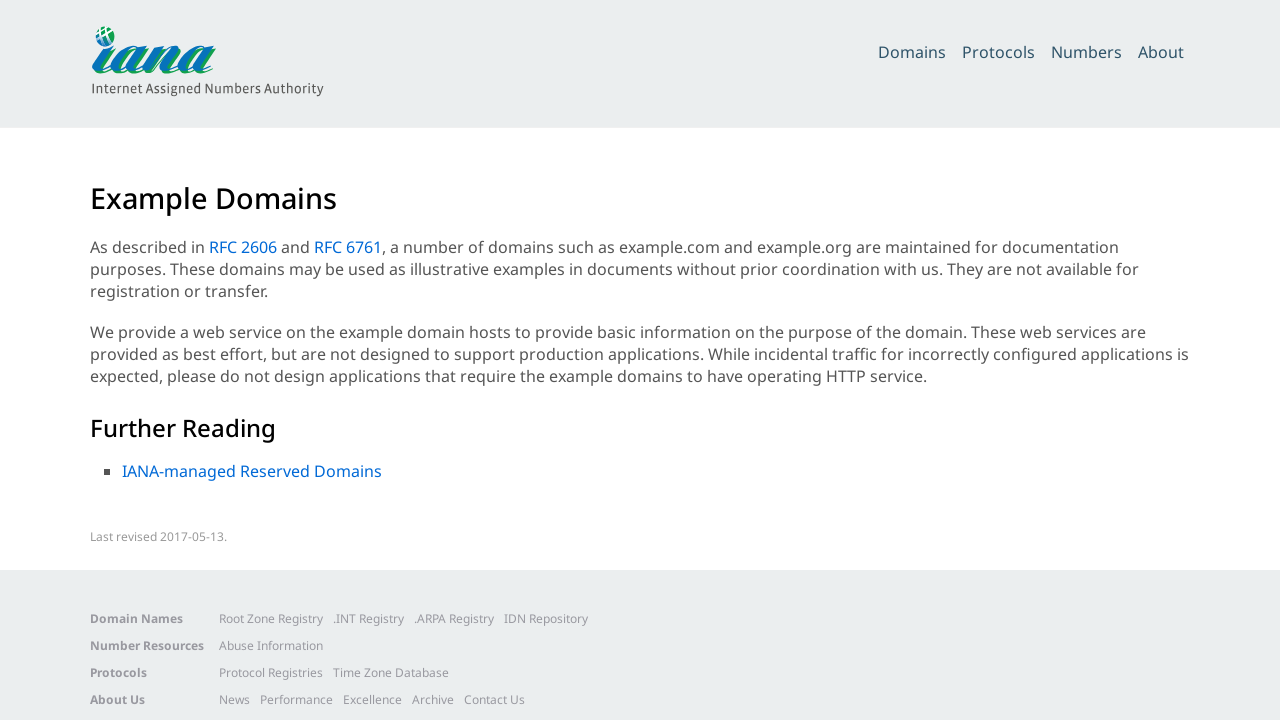